Tests a registration form by filling in first name, last name, and email fields, submitting the form, and verifying the success message is displayed.

Starting URL: http://suninjuly.github.io/registration1.html

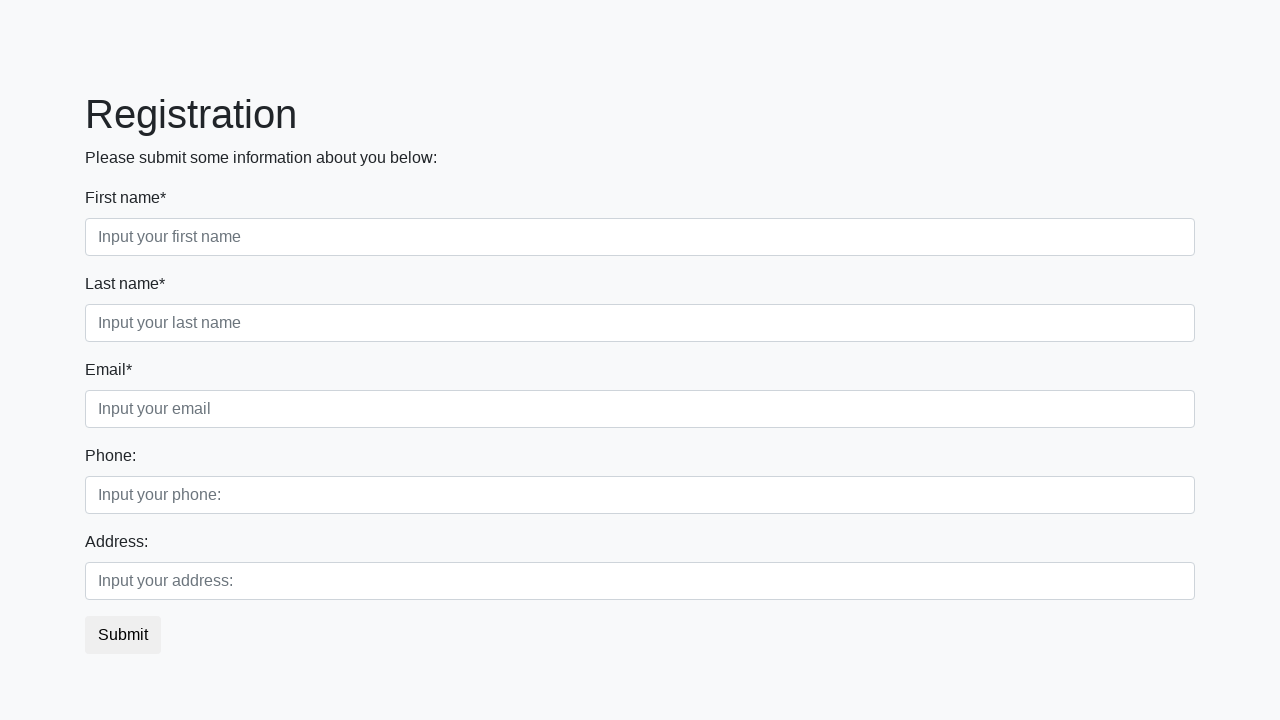

Filled first name field with 'Alexander' on input[placeholder="Input your first name"]
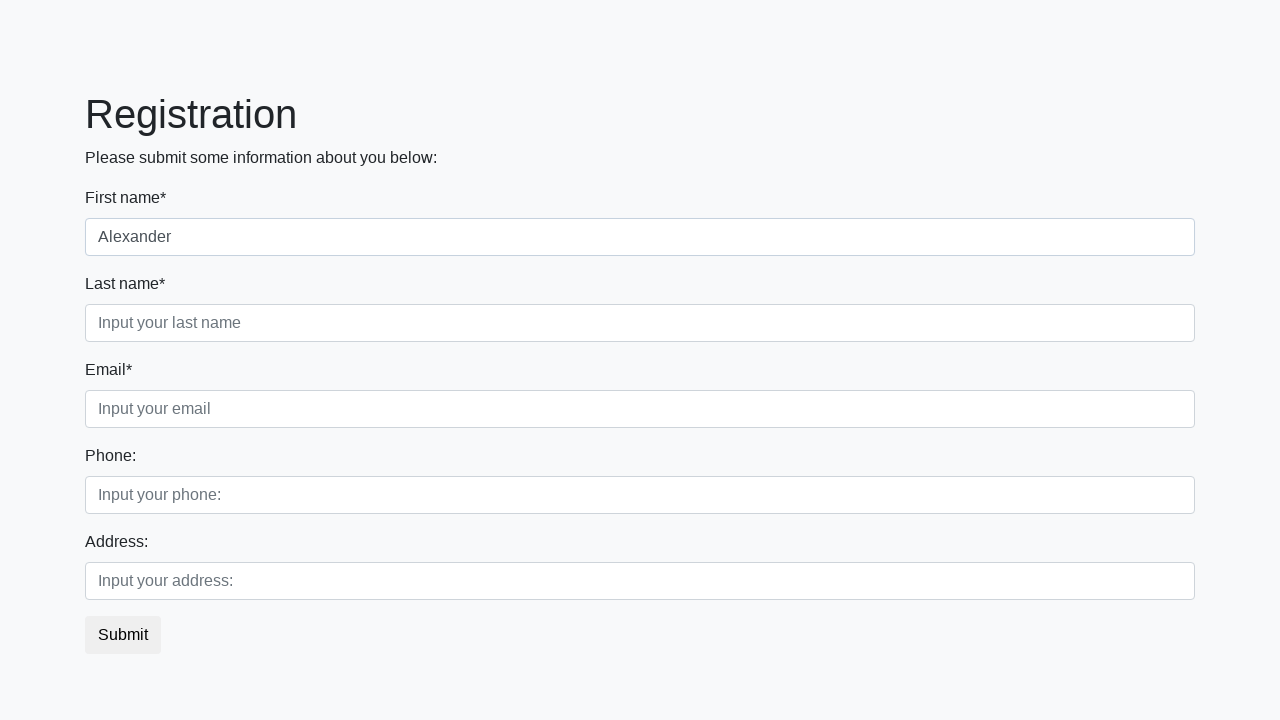

Filled last name field with 'Petrov' on input[placeholder="Input your last name"]
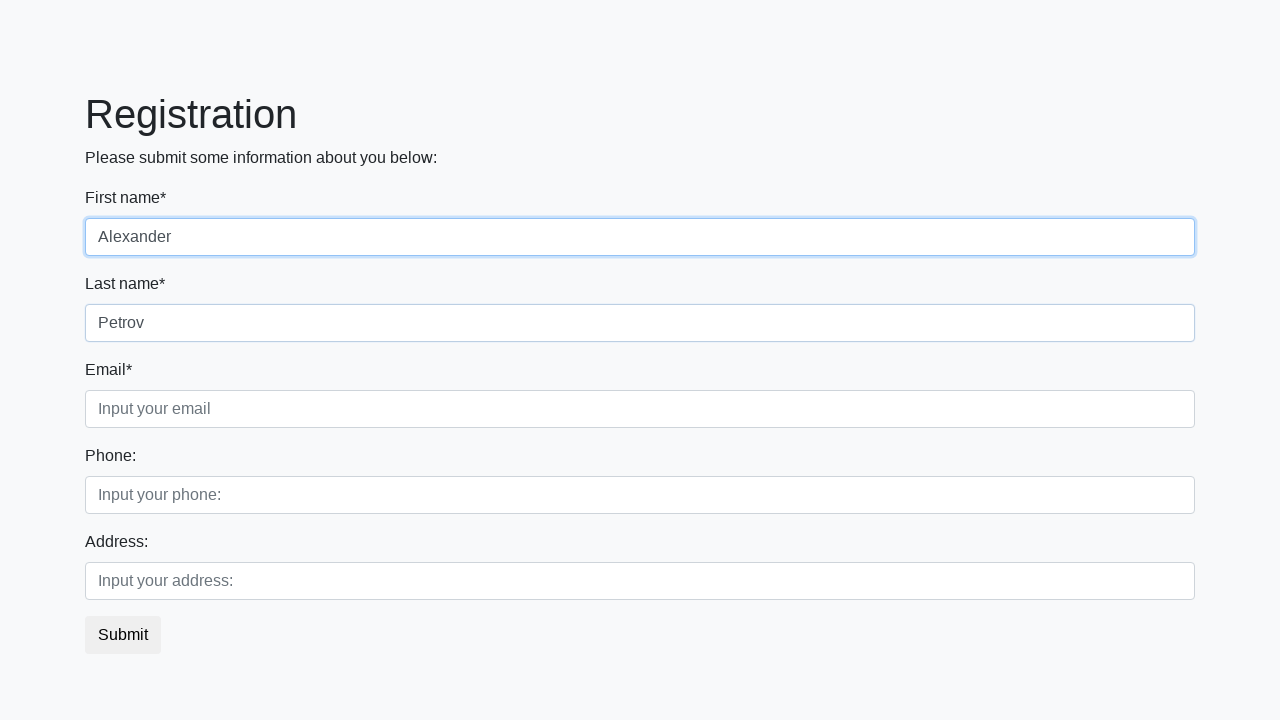

Filled email field with 'alexander.petrov@example.com' on input[placeholder="Input your email"]
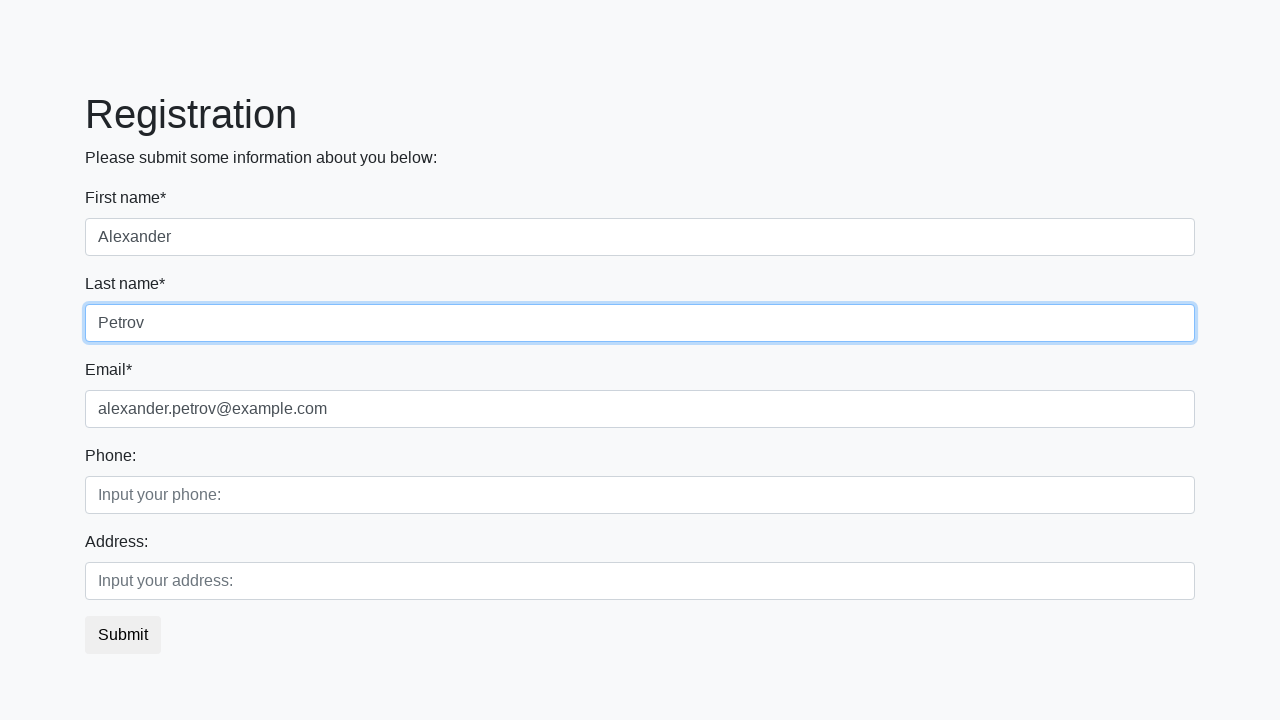

Clicked submit button to register at (123, 635) on button.btn
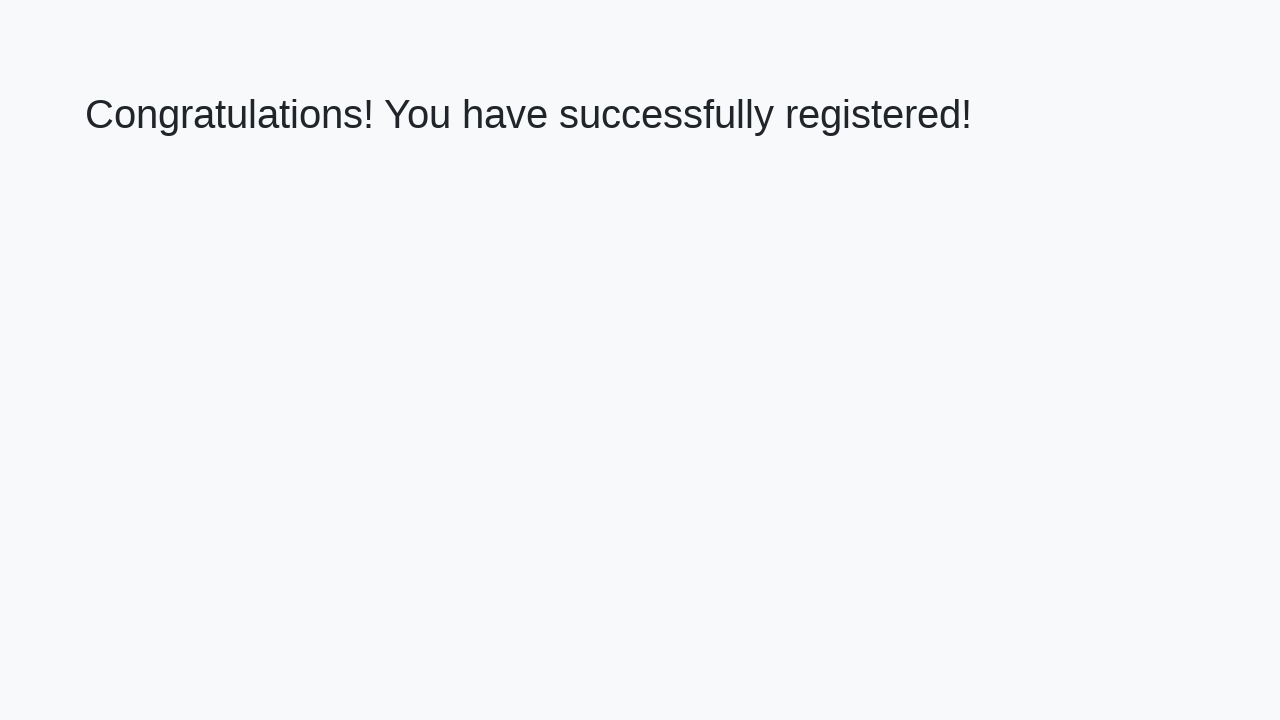

Success message element loaded
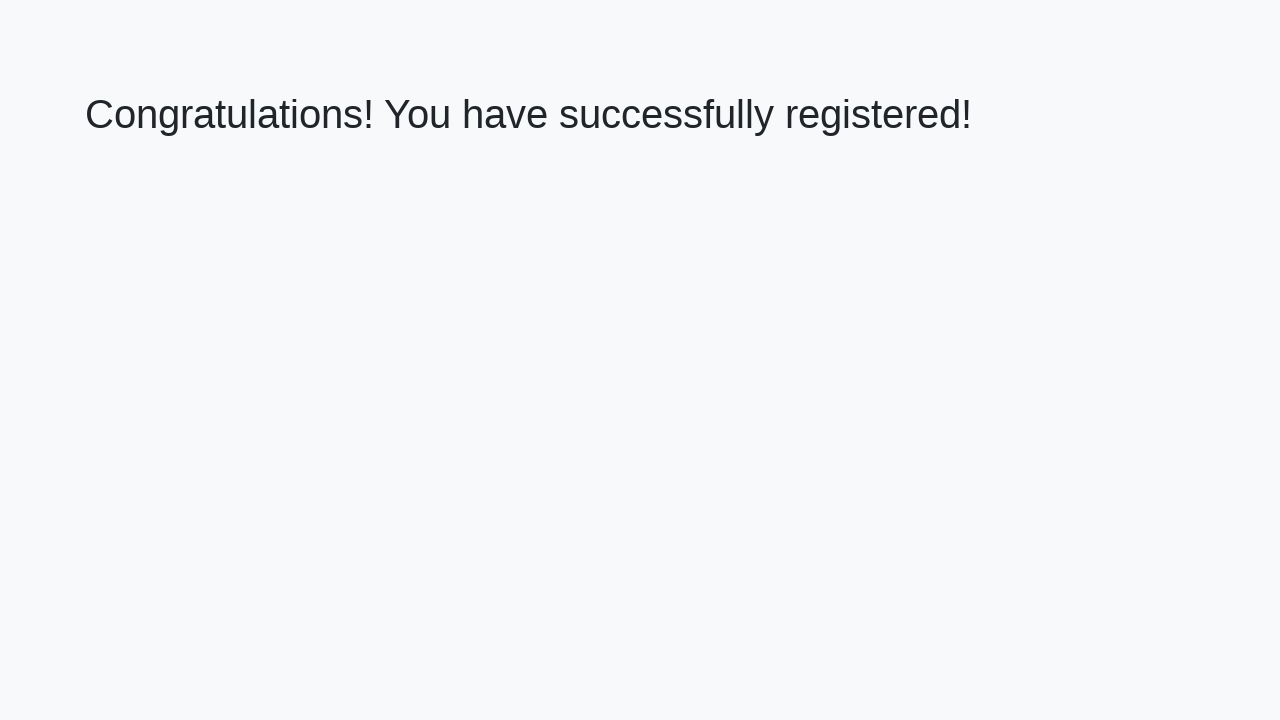

Retrieved success message text
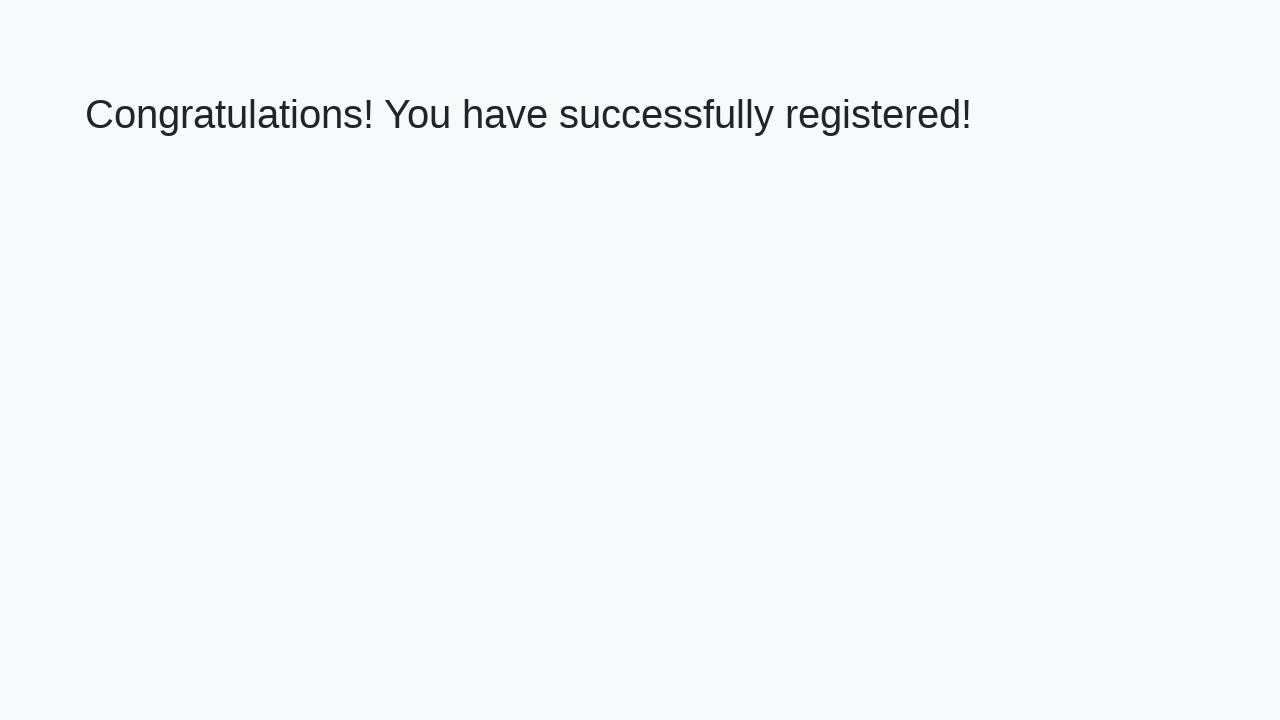

Verified success message: 'Congratulations! You have successfully registered!'
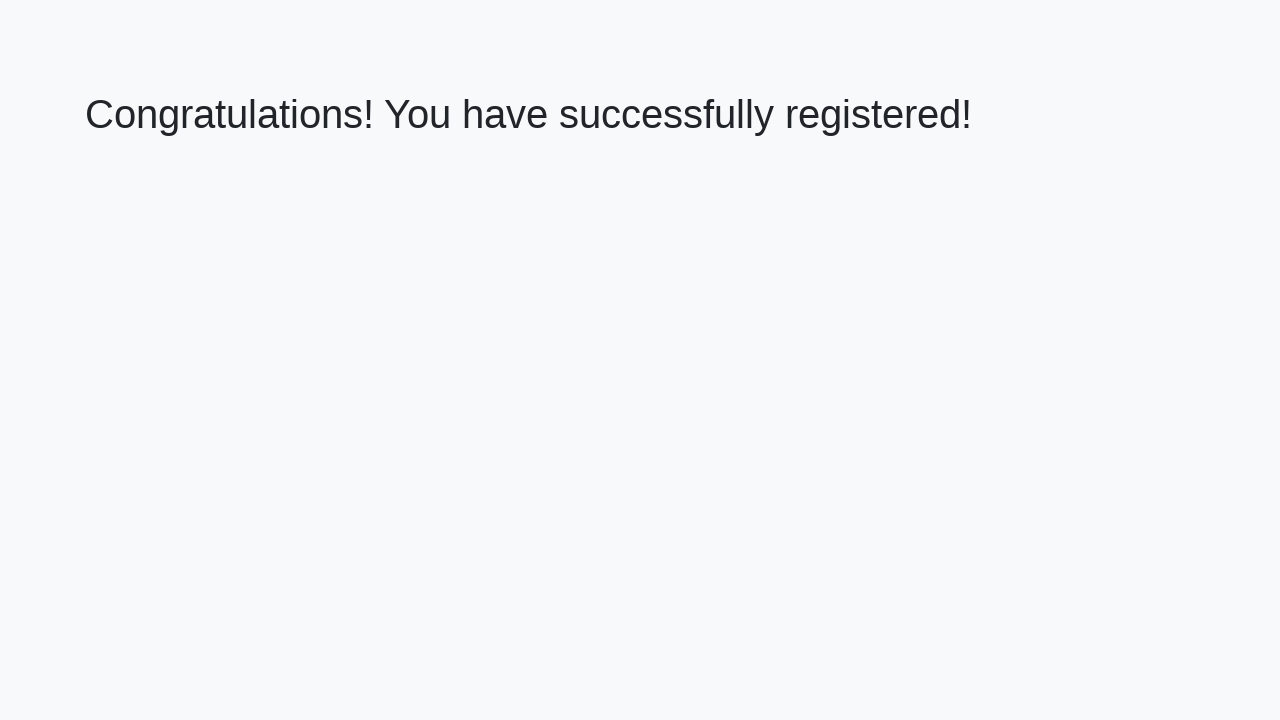

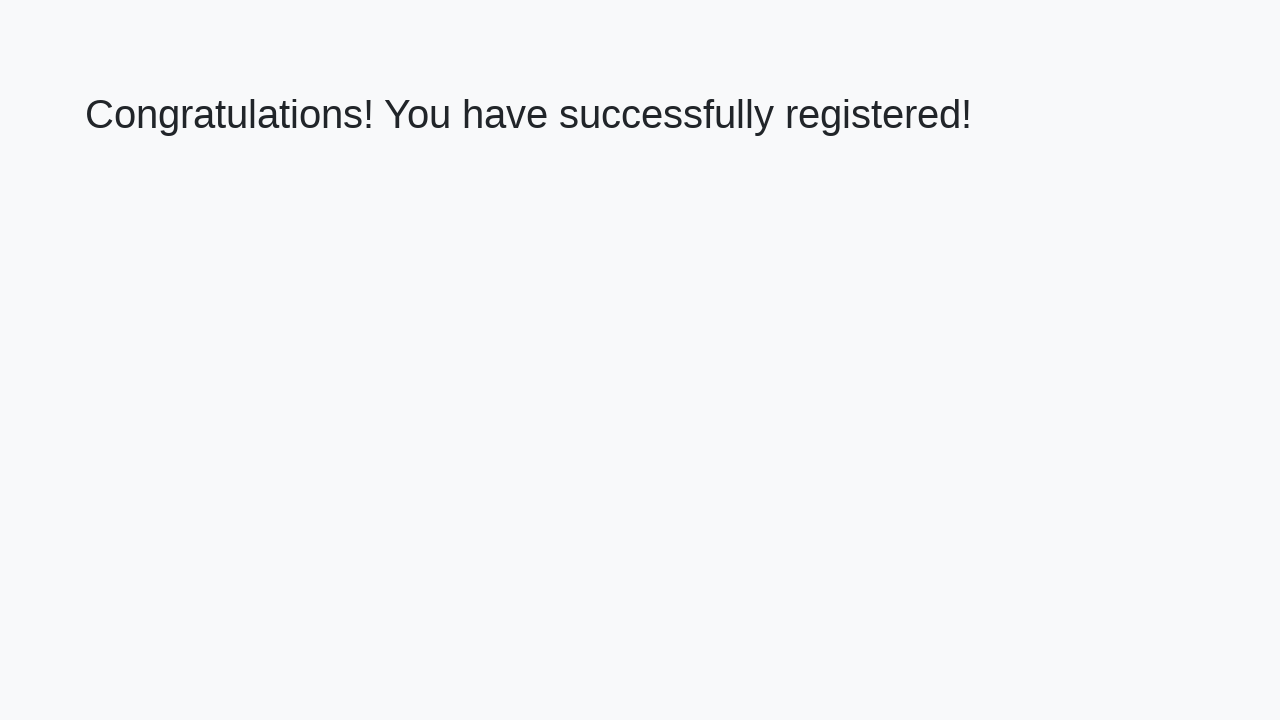